Tests JavaScript alert and confirm dialog handling by entering a name, triggering alerts, accepting one and dismissing another

Starting URL: https://rahulshettyacademy.com/AutomationPractice/

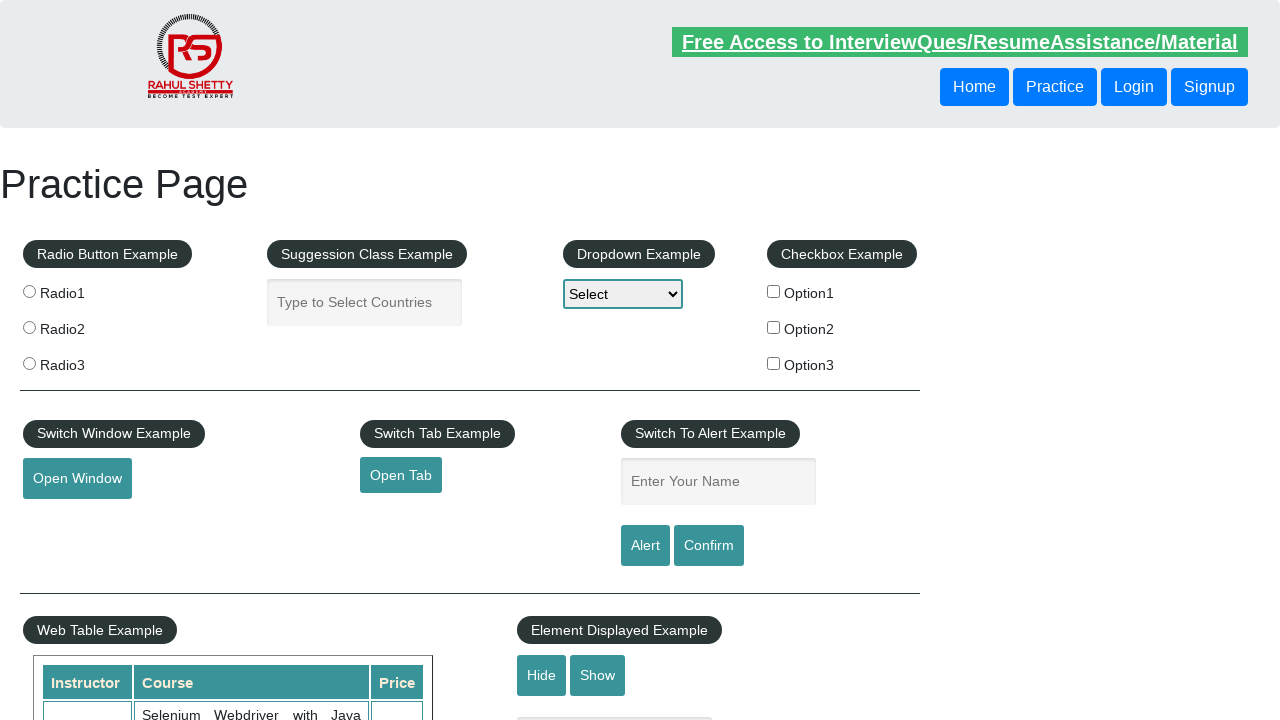

Filled name field with 'Przemek' on #name
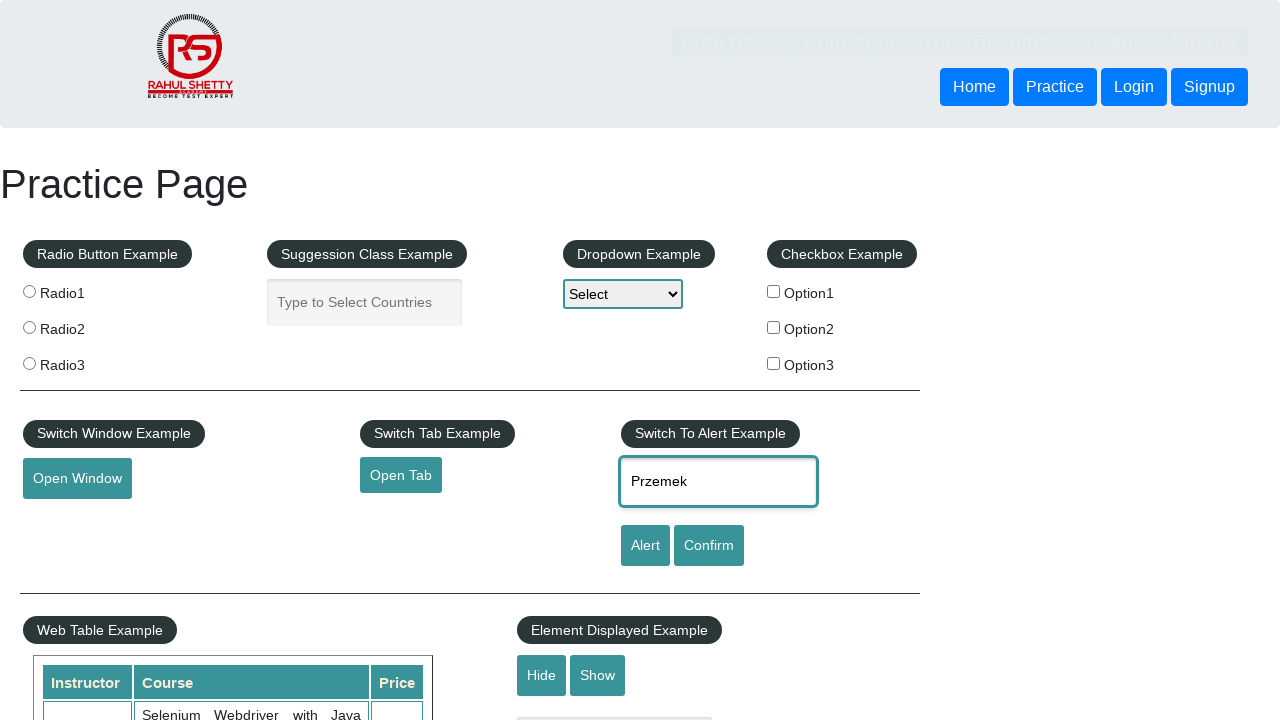

Clicked alert button to trigger JS alert at (645, 546) on #alertbtn
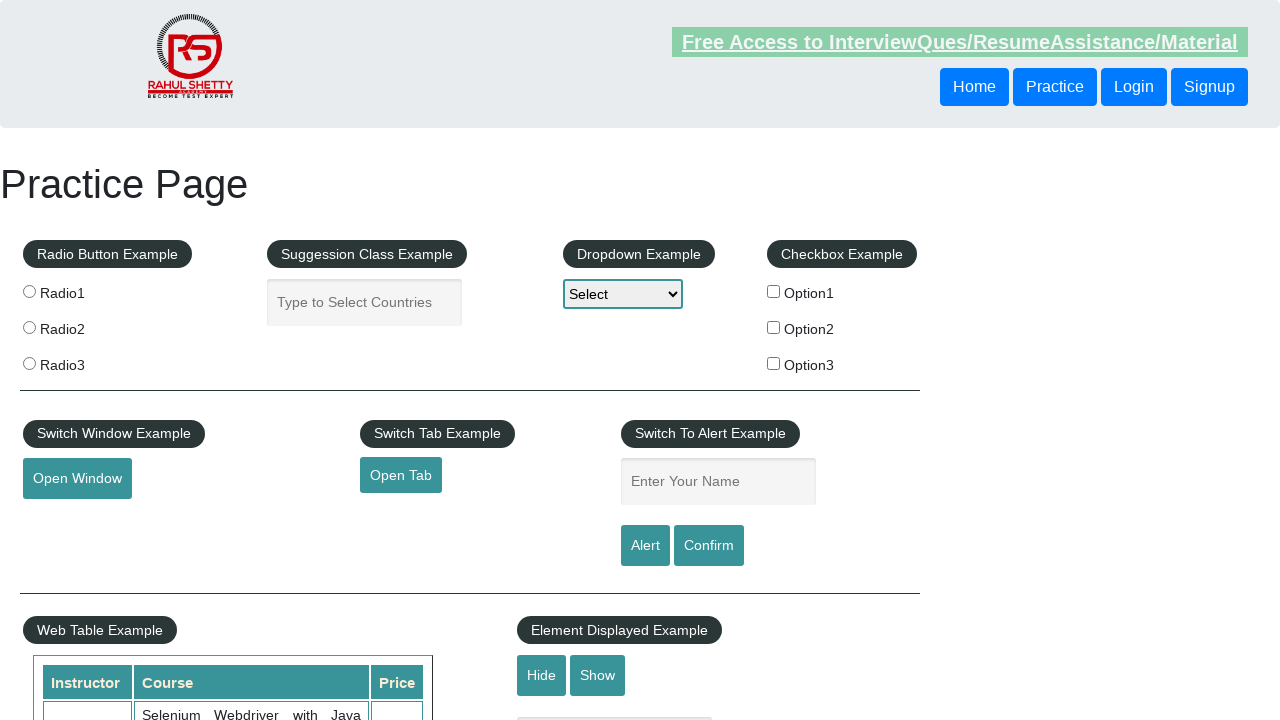

Set up dialog handler to accept alerts
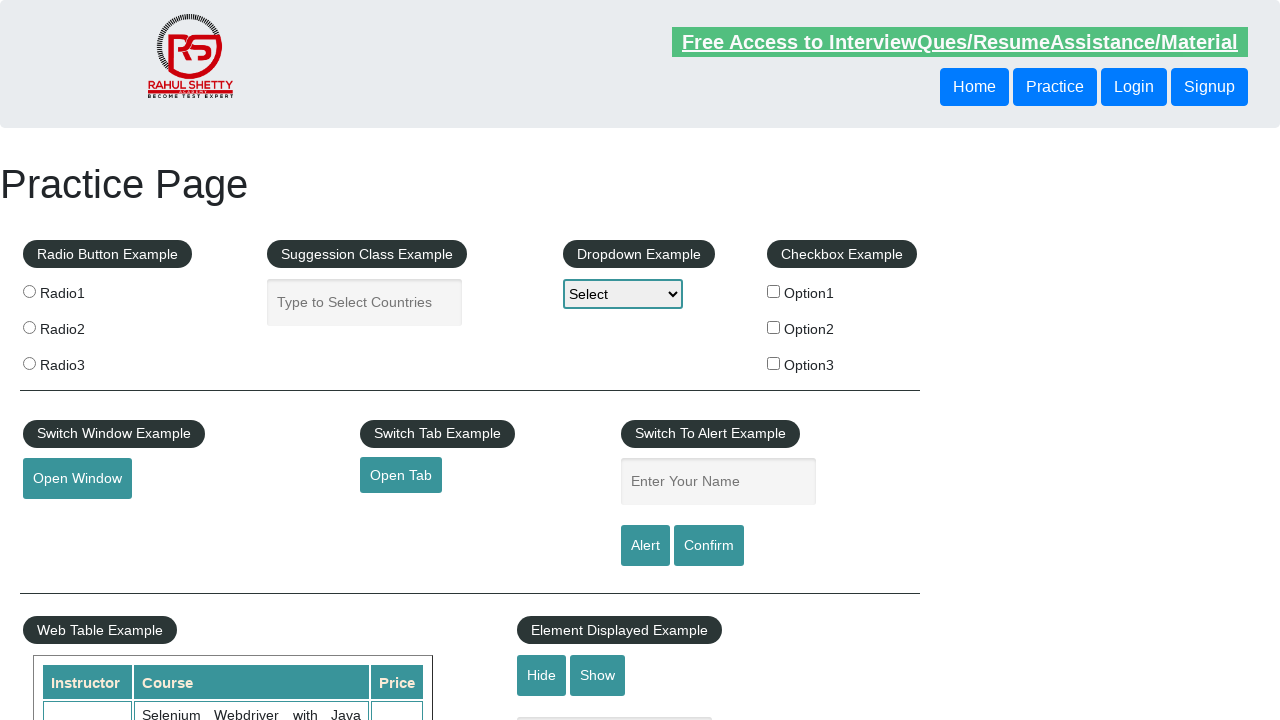

Set up once handler to accept next alert dialog
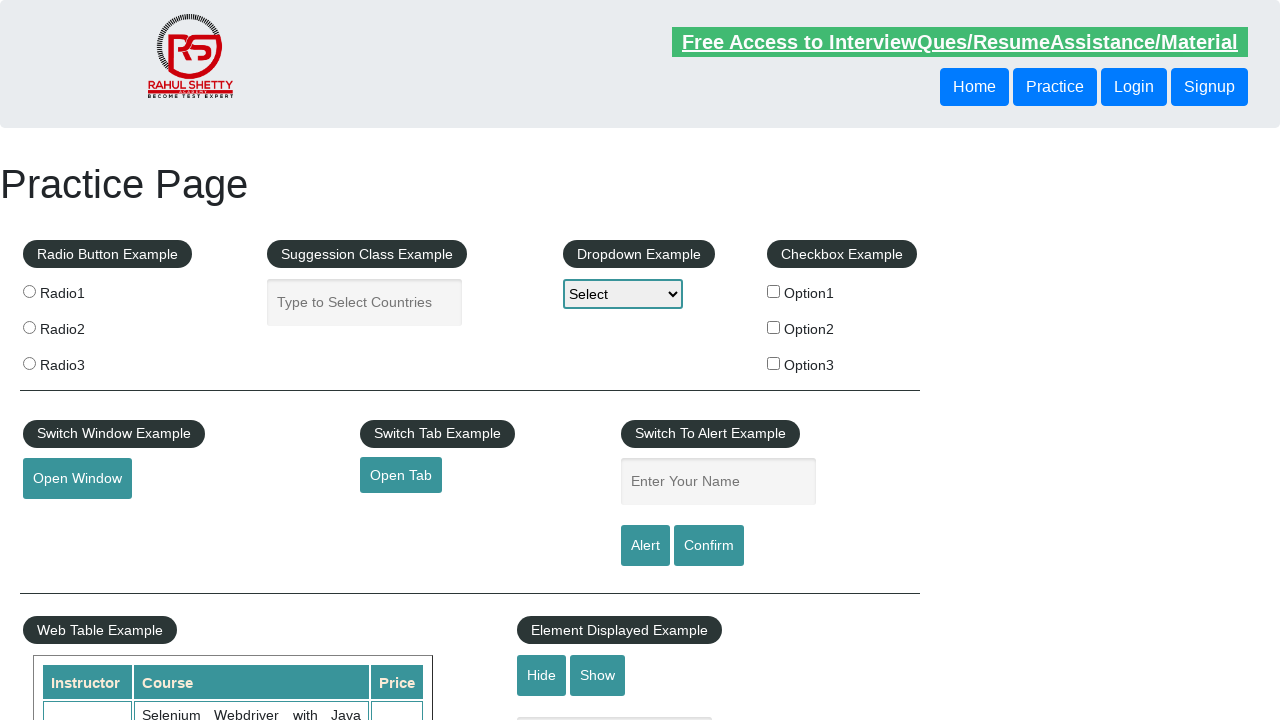

Clicked alert button and accepted the alert dialog at (645, 546) on #alertbtn
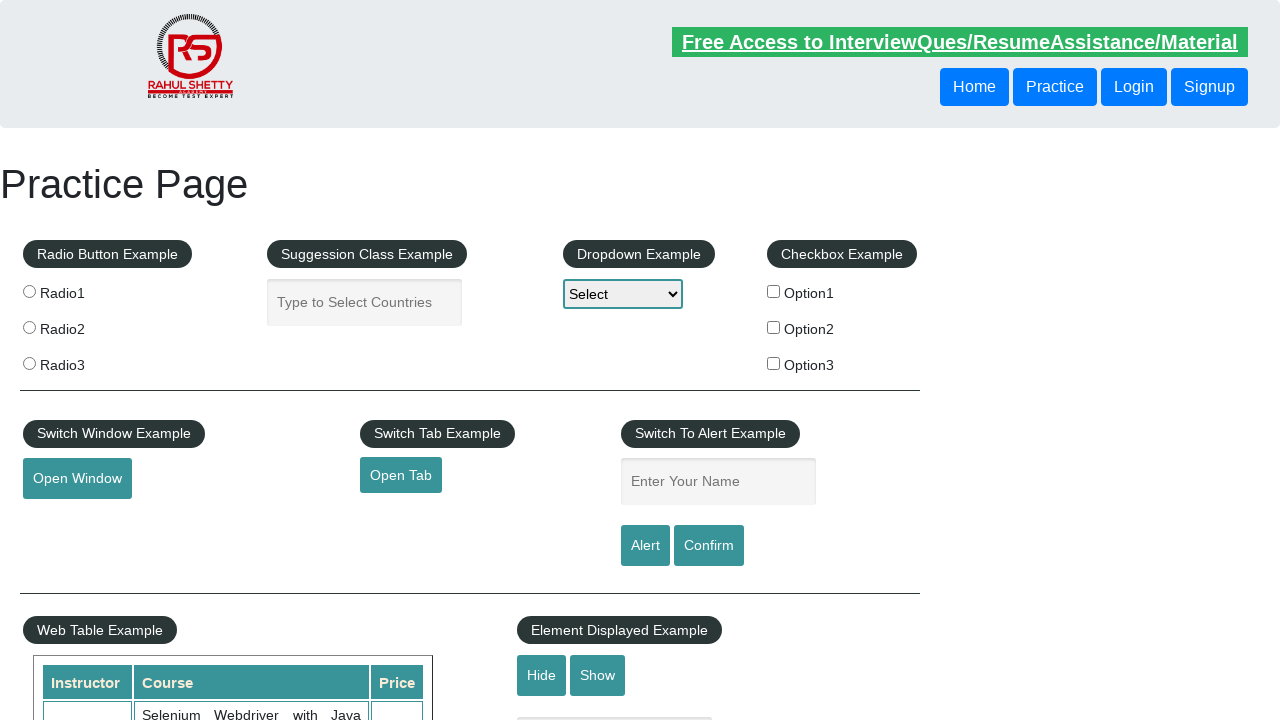

Waited 500ms for alert processing to complete
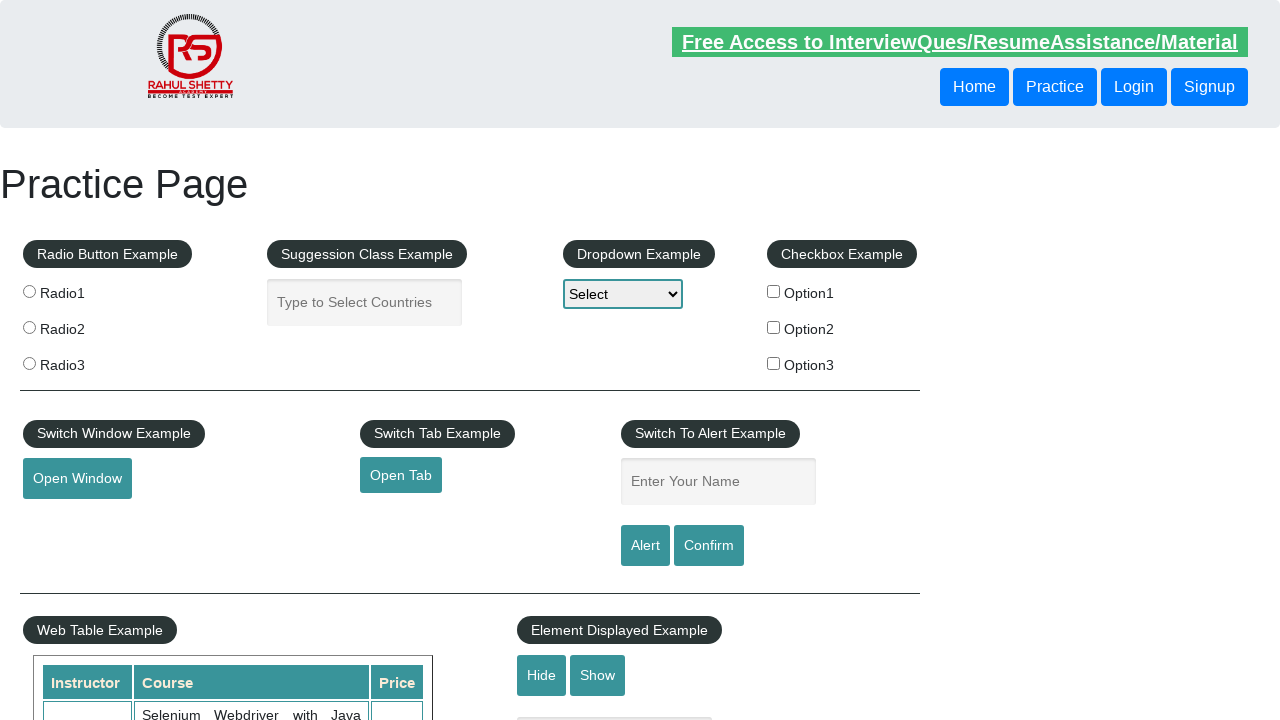

Set up once handler to dismiss next confirm dialog
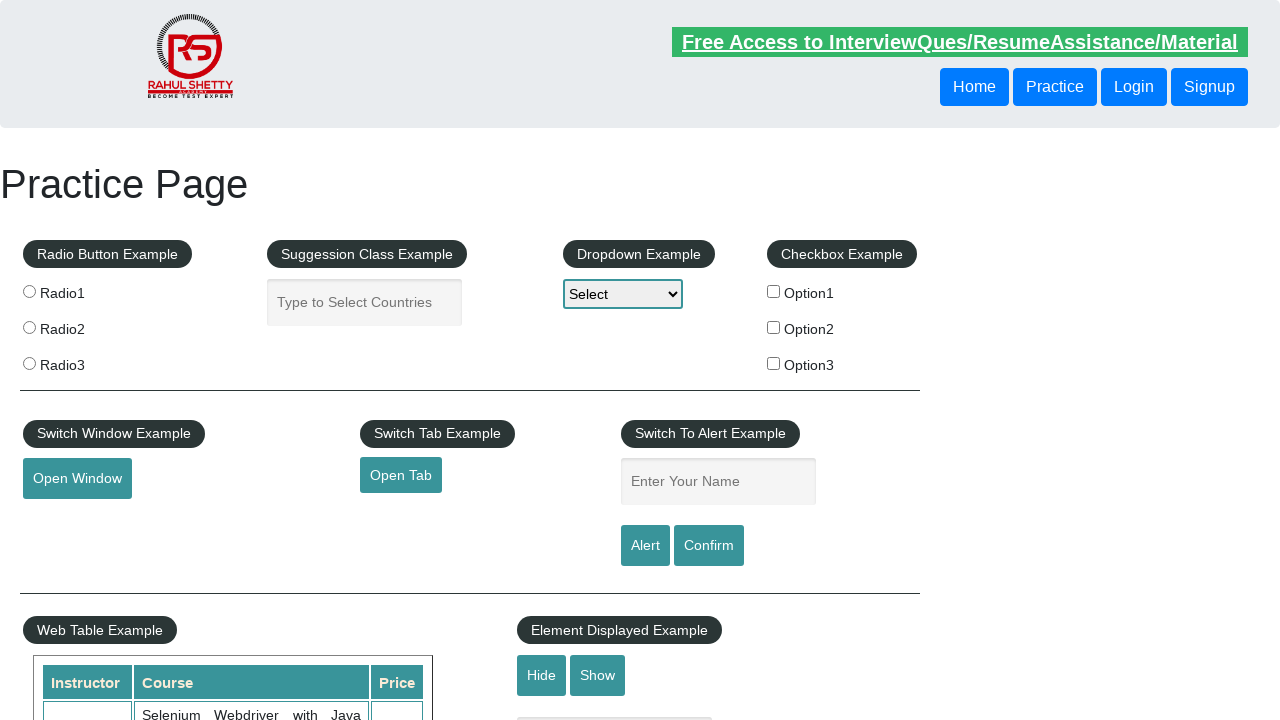

Clicked confirm button and dismissed the confirm dialog at (709, 546) on #confirmbtn
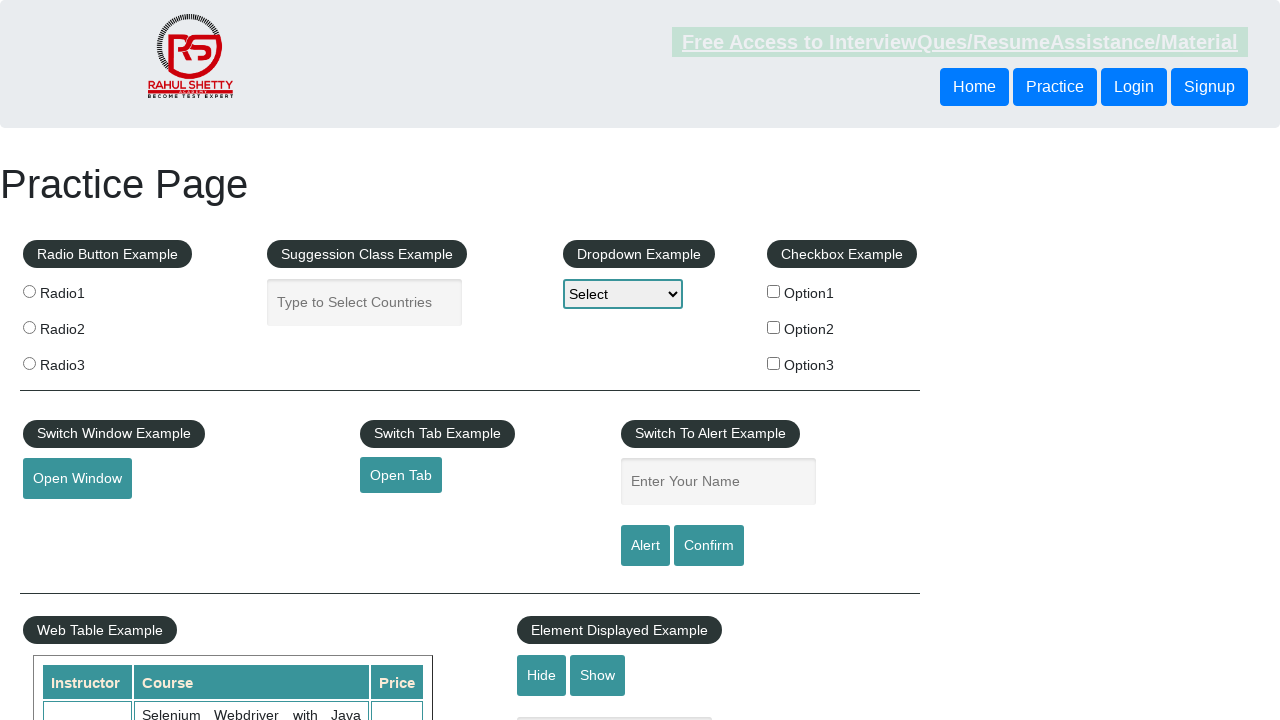

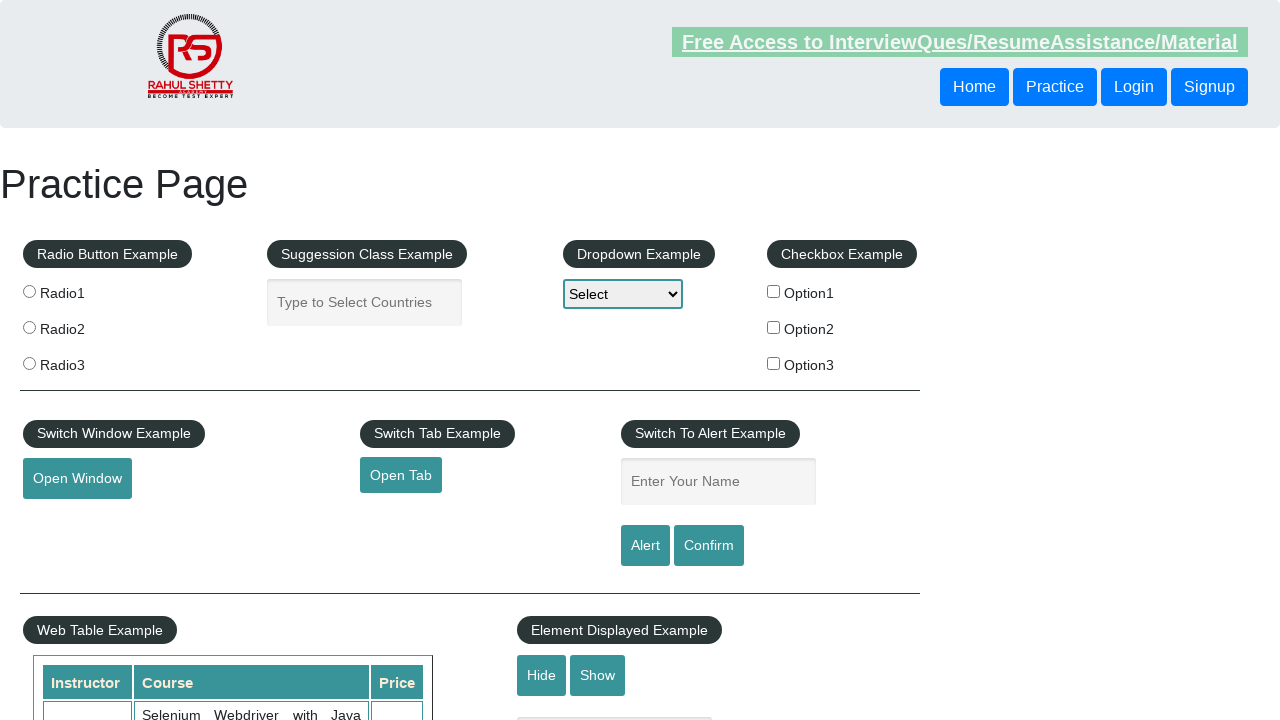